Completes CSS Diner game levels 1-12 by entering CSS selectors for each challenge including element selectors, ID selectors, class selectors, and combinators

Starting URL: https://flukeout.github.io/

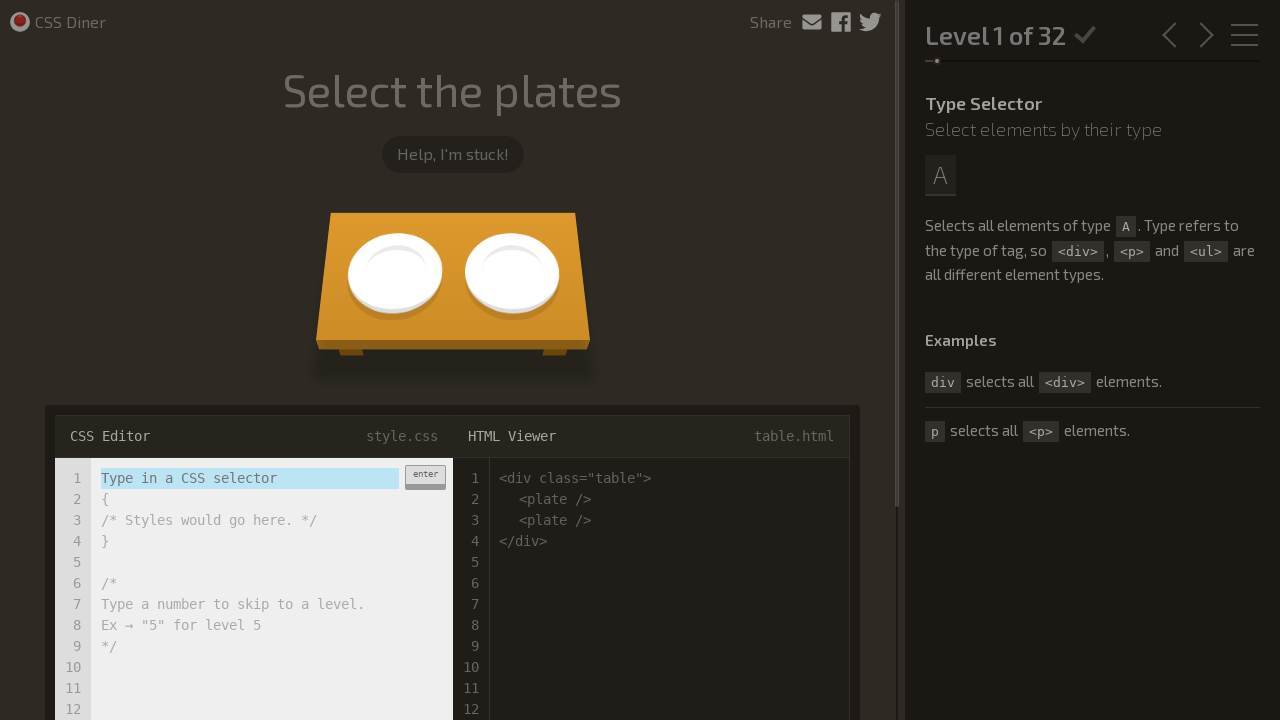

Filled input field with 'plate' selector for Level 1 on .input-strobe
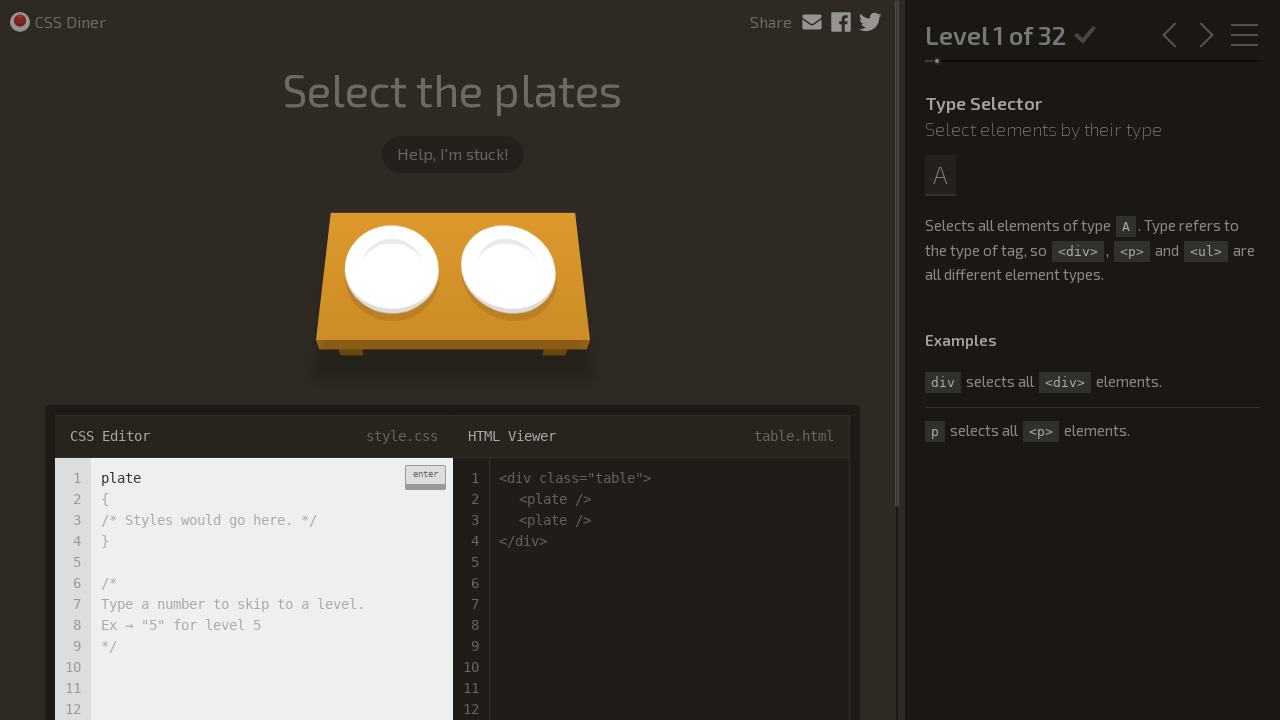

Clicked enter button to submit Level 1 selector at (425, 477) on .enter-button
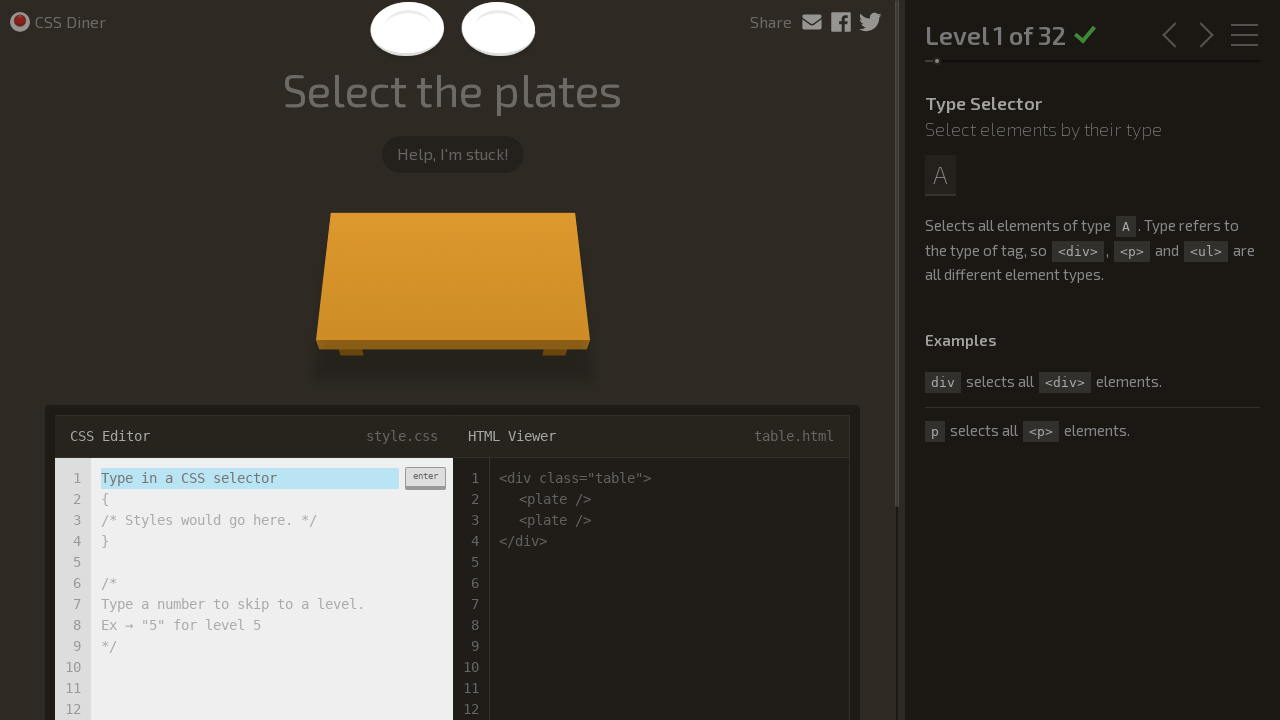

Waited 2 seconds for Level 1 to complete
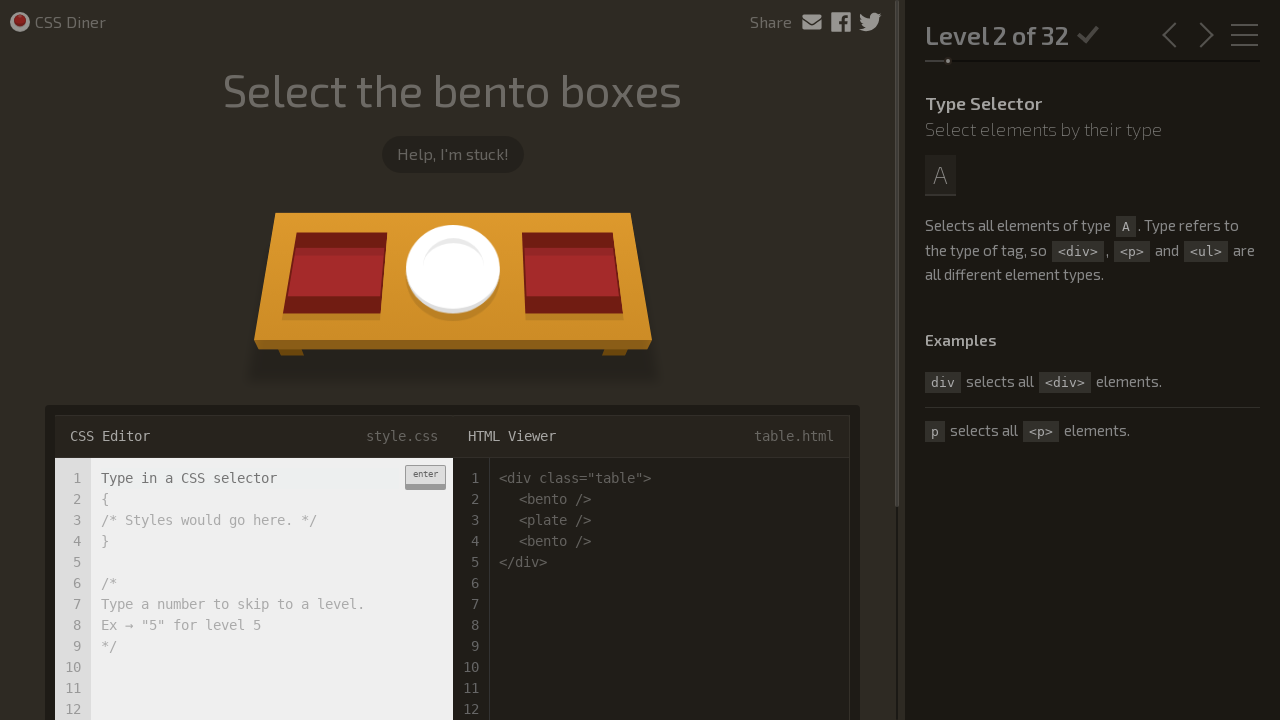

Filled input field with 'bento' selector for Level 2 on .input-strobe
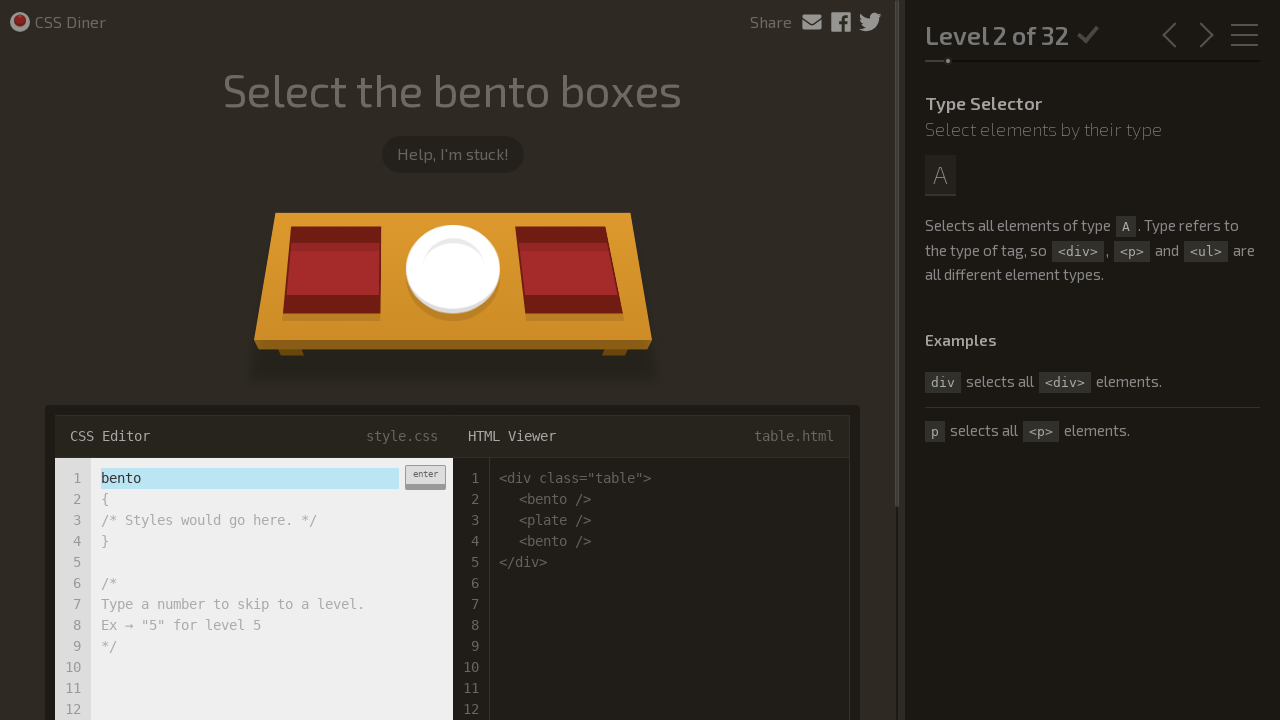

Clicked enter button to submit Level 2 selector at (425, 477) on .enter-button
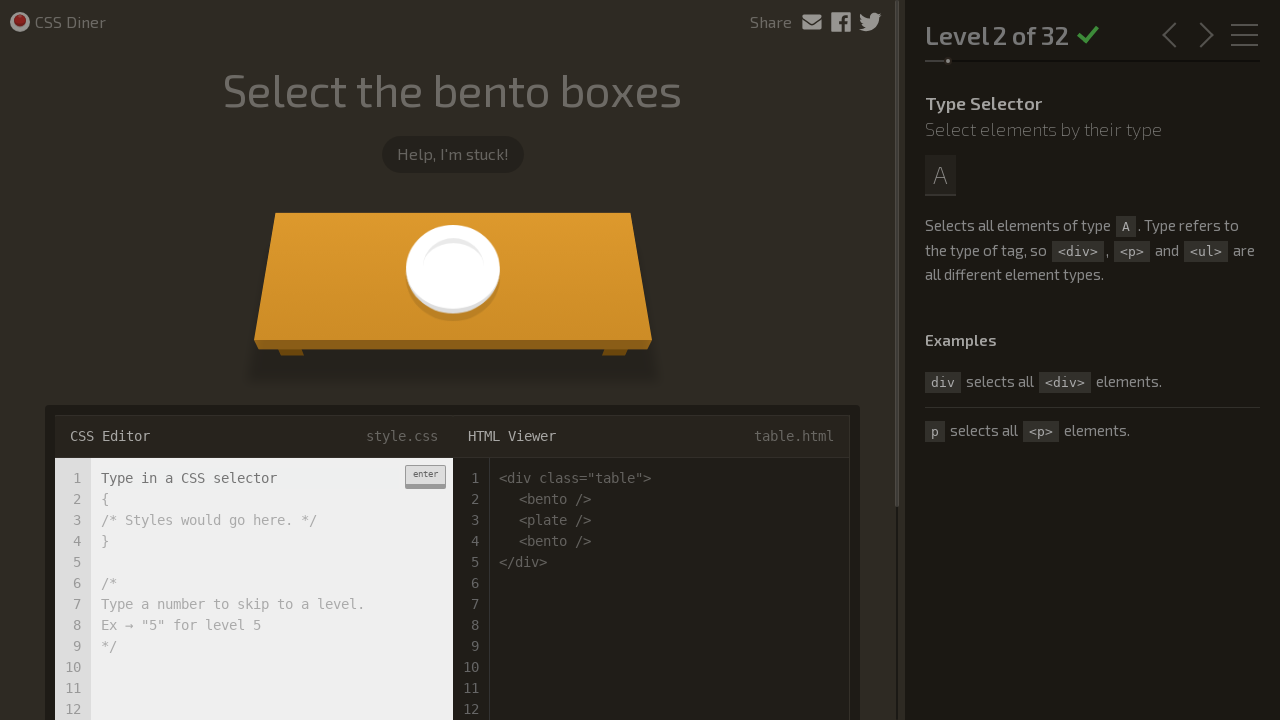

Waited 2 seconds for Level 2 to complete
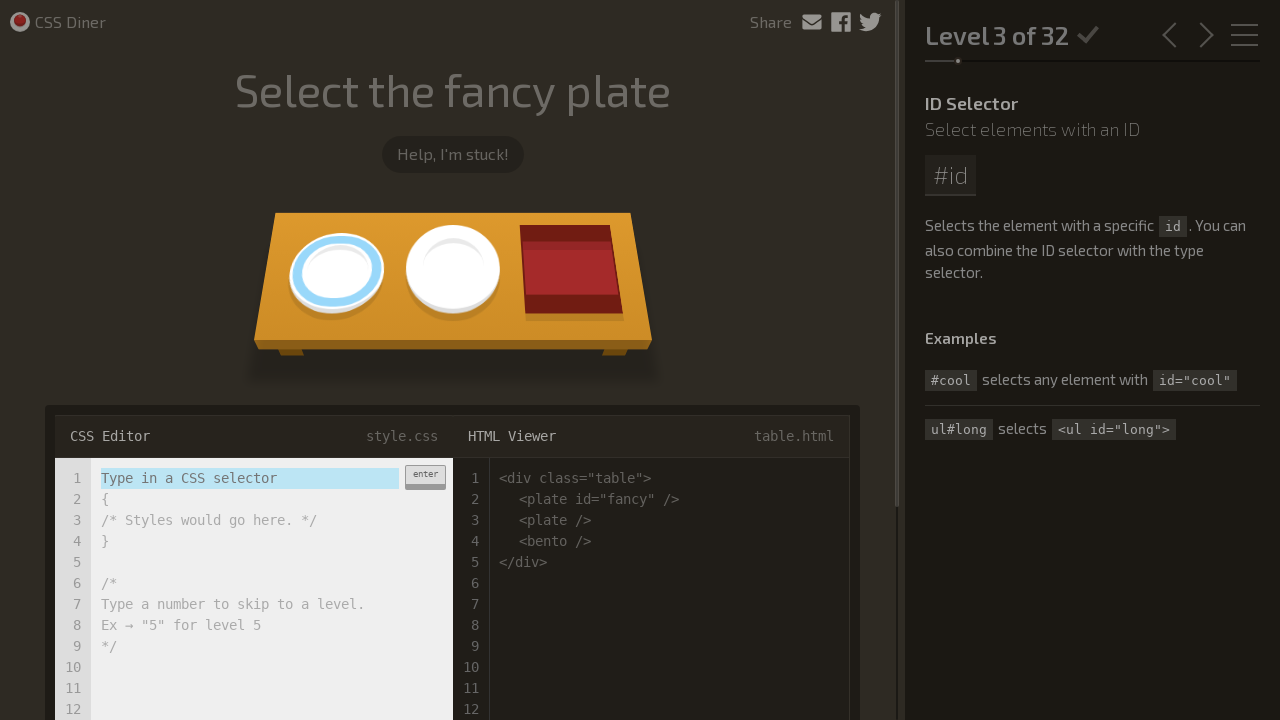

Filled input field with '#fancy' ID selector for Level 3 on .input-strobe
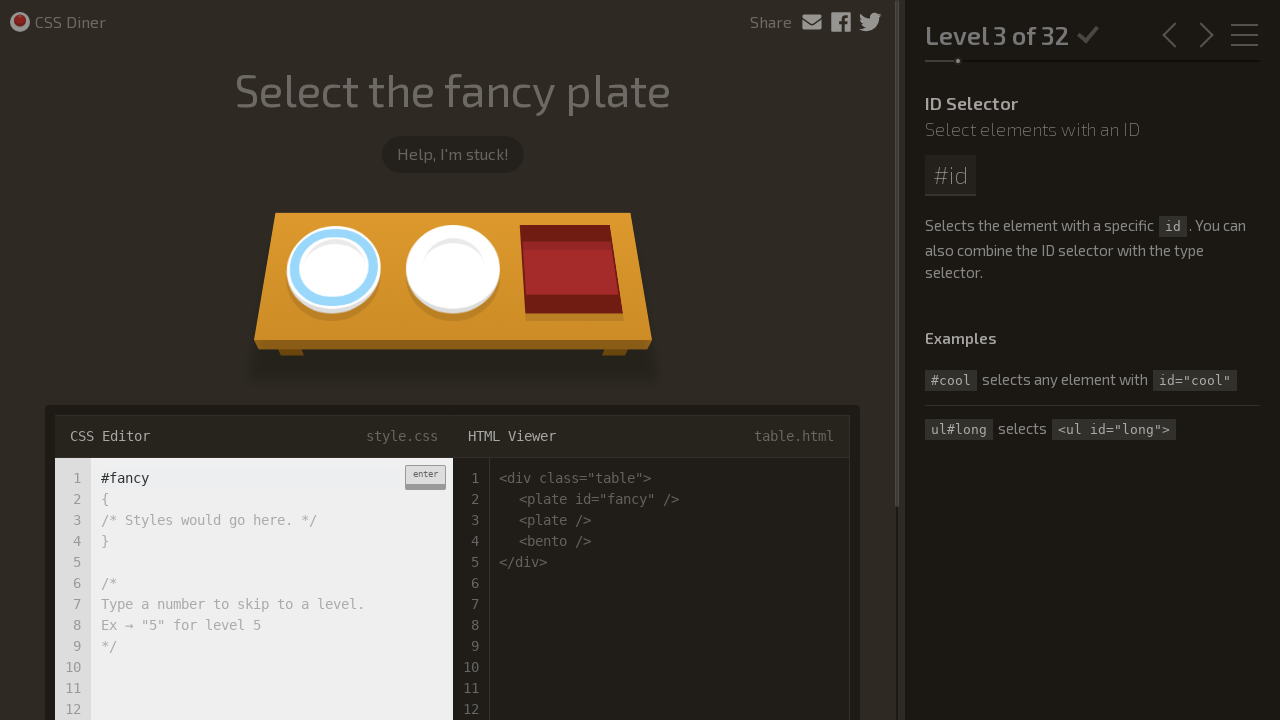

Clicked enter button to submit Level 3 selector at (425, 477) on .enter-button
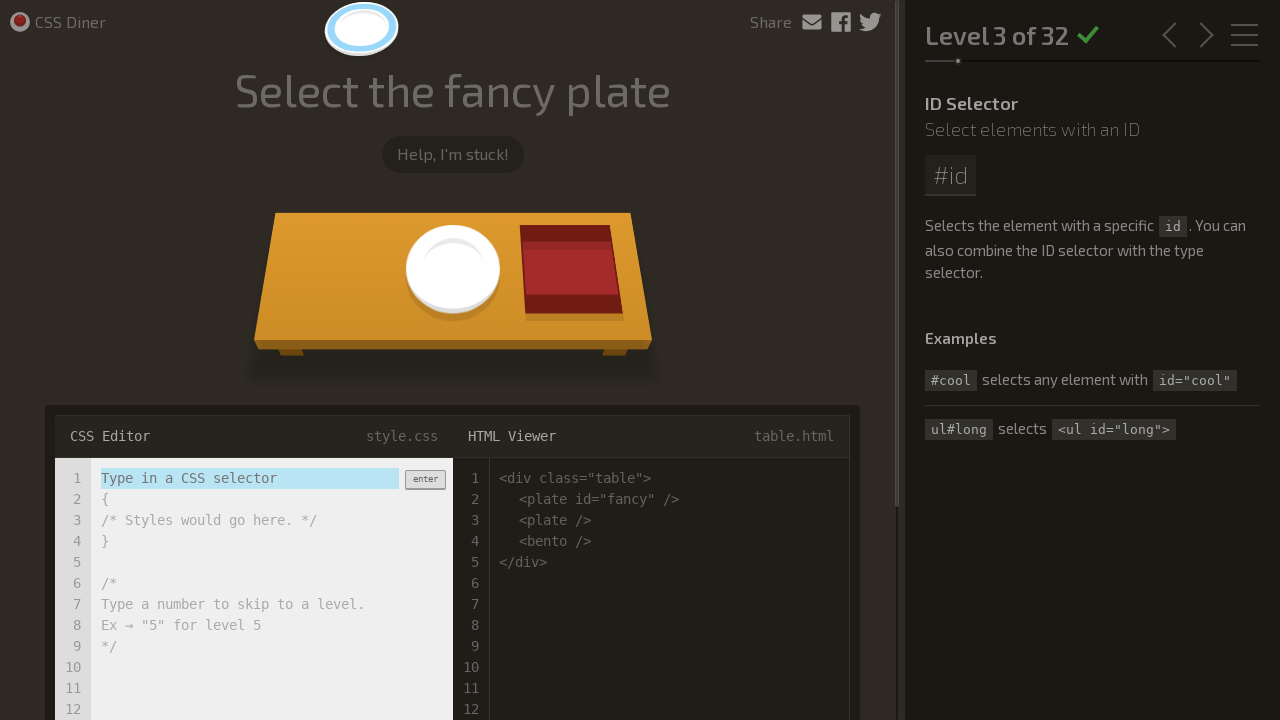

Waited 2 seconds for Level 3 to complete
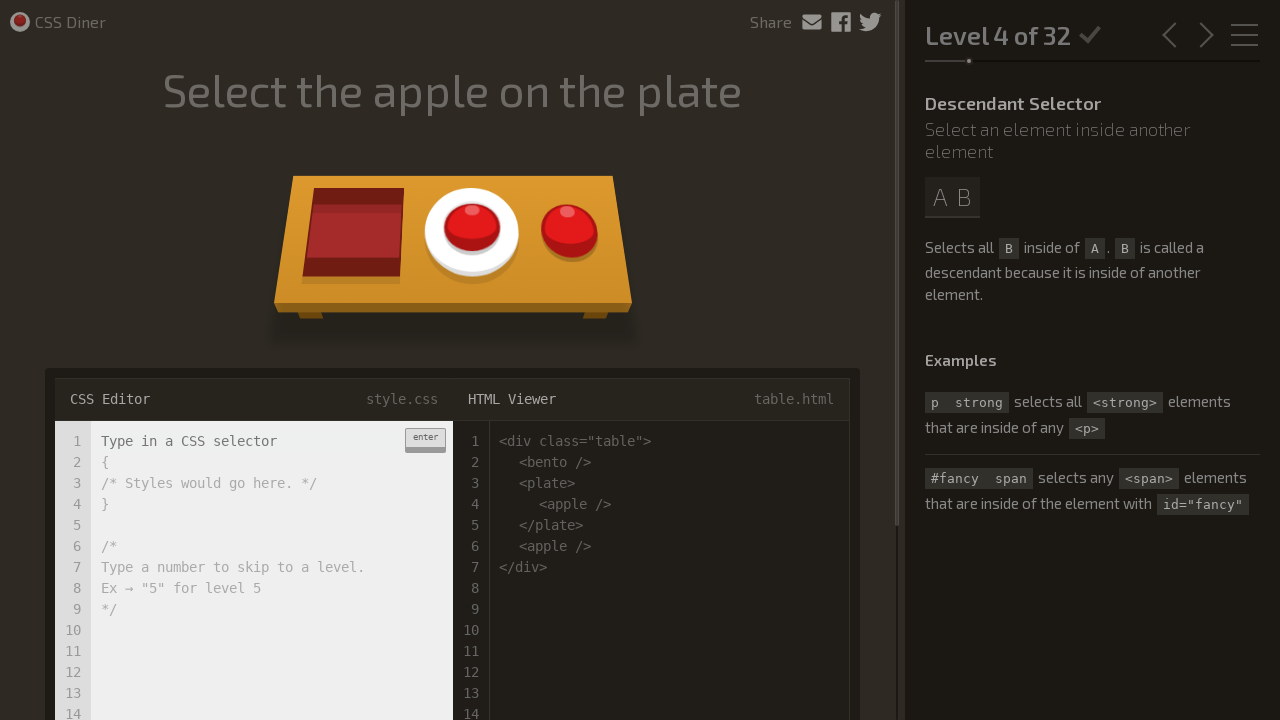

Filled input field with 'plate apple' descendant selector for Level 4 on .input-strobe
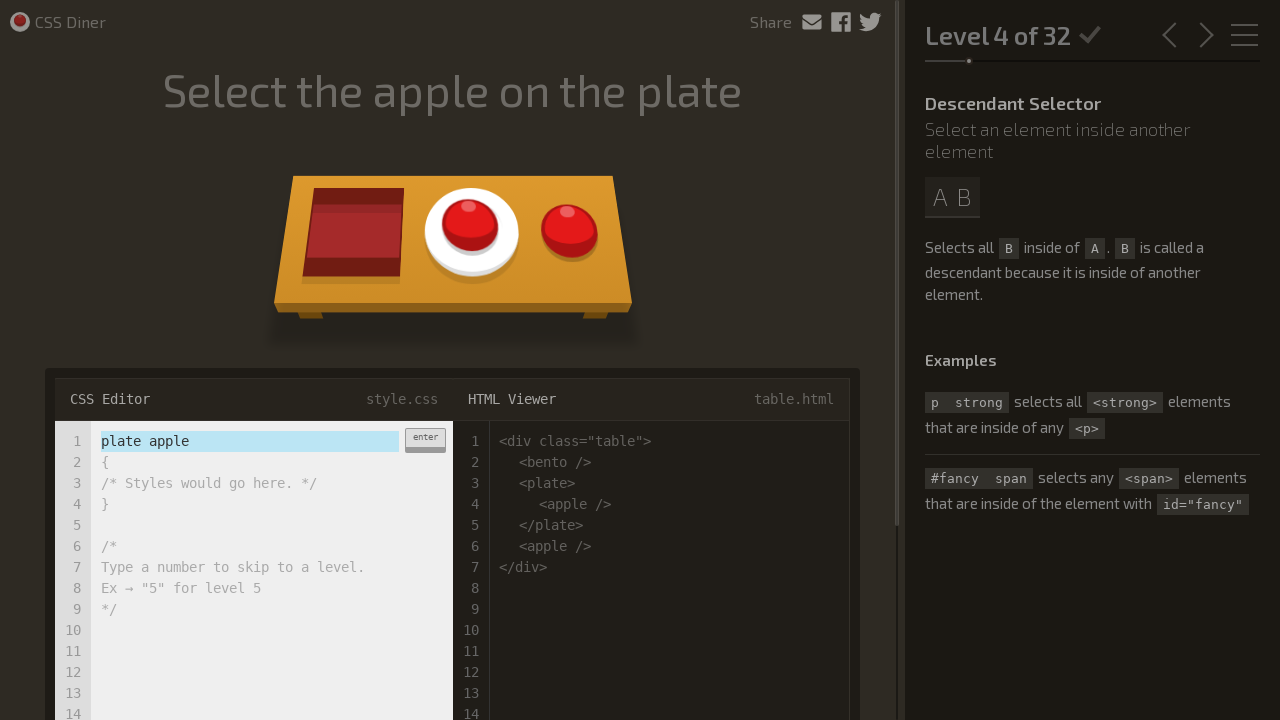

Clicked enter button to submit Level 4 selector at (425, 440) on .enter-button
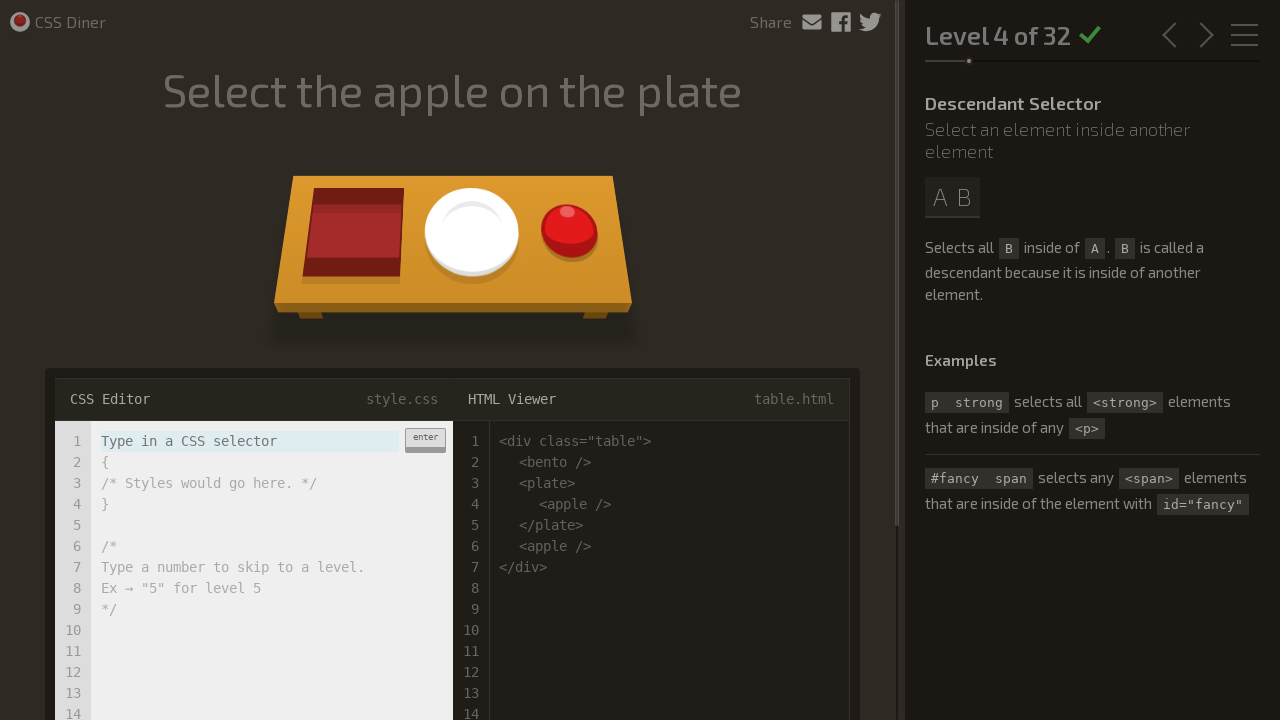

Waited 2 seconds for Level 4 to complete
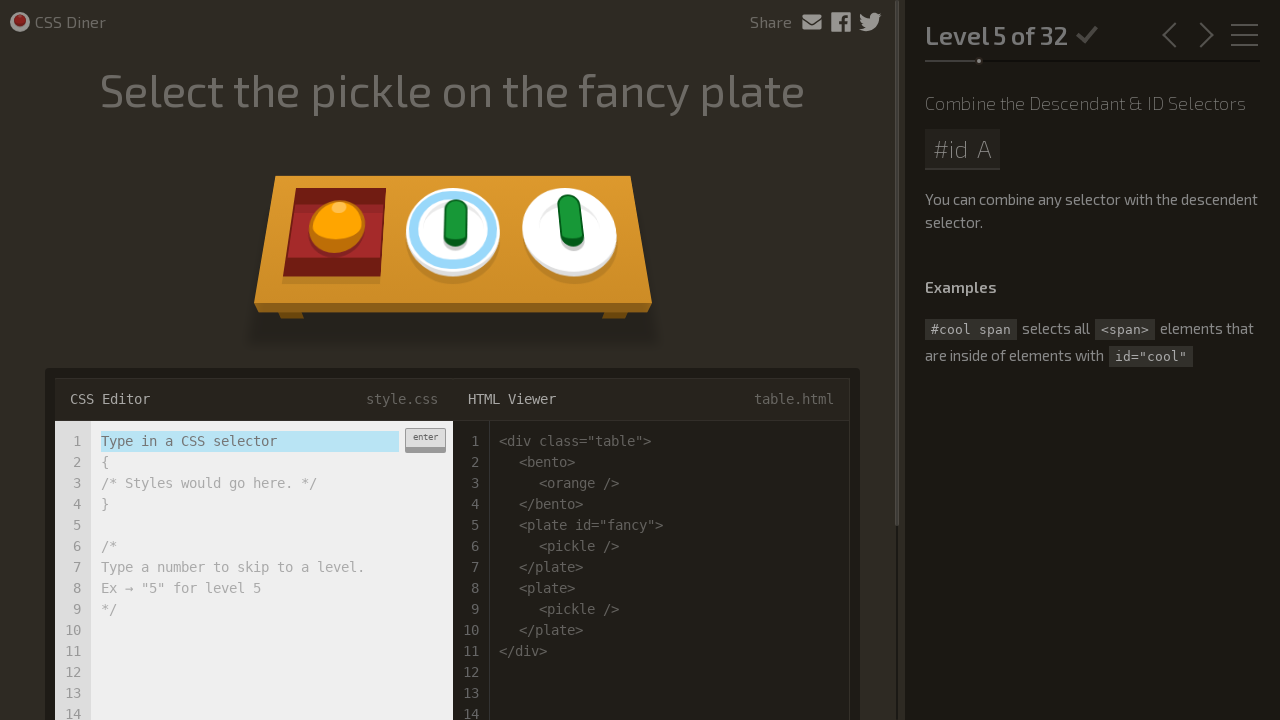

Filled input field with '#fancy pickle' selector for Level 5 on .input-strobe
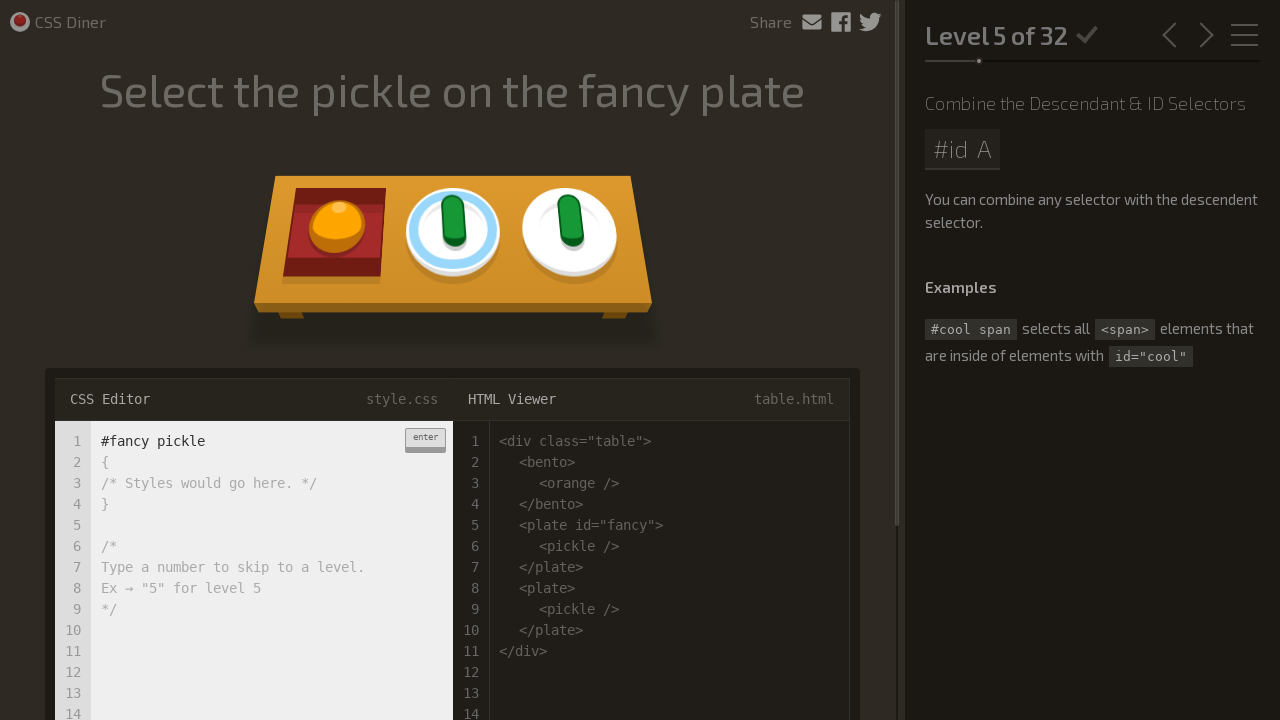

Clicked enter button to submit Level 5 selector at (425, 440) on .enter-button
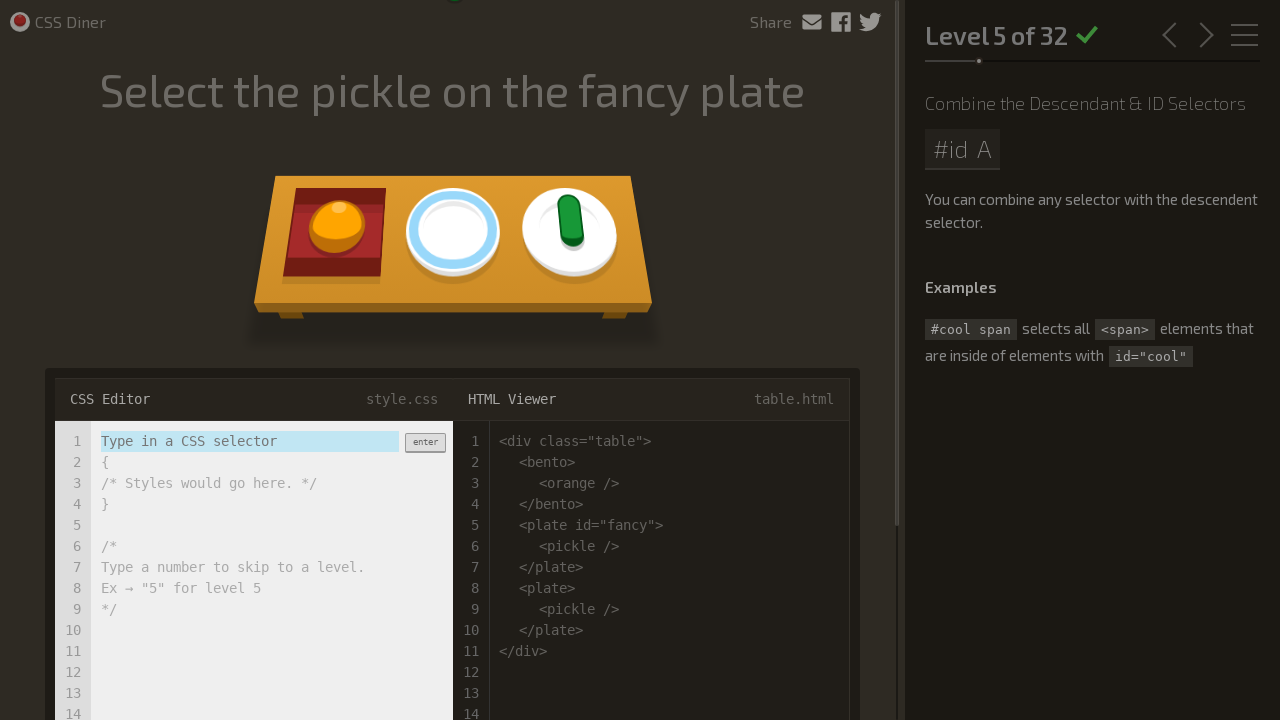

Waited 2 seconds for Level 5 to complete
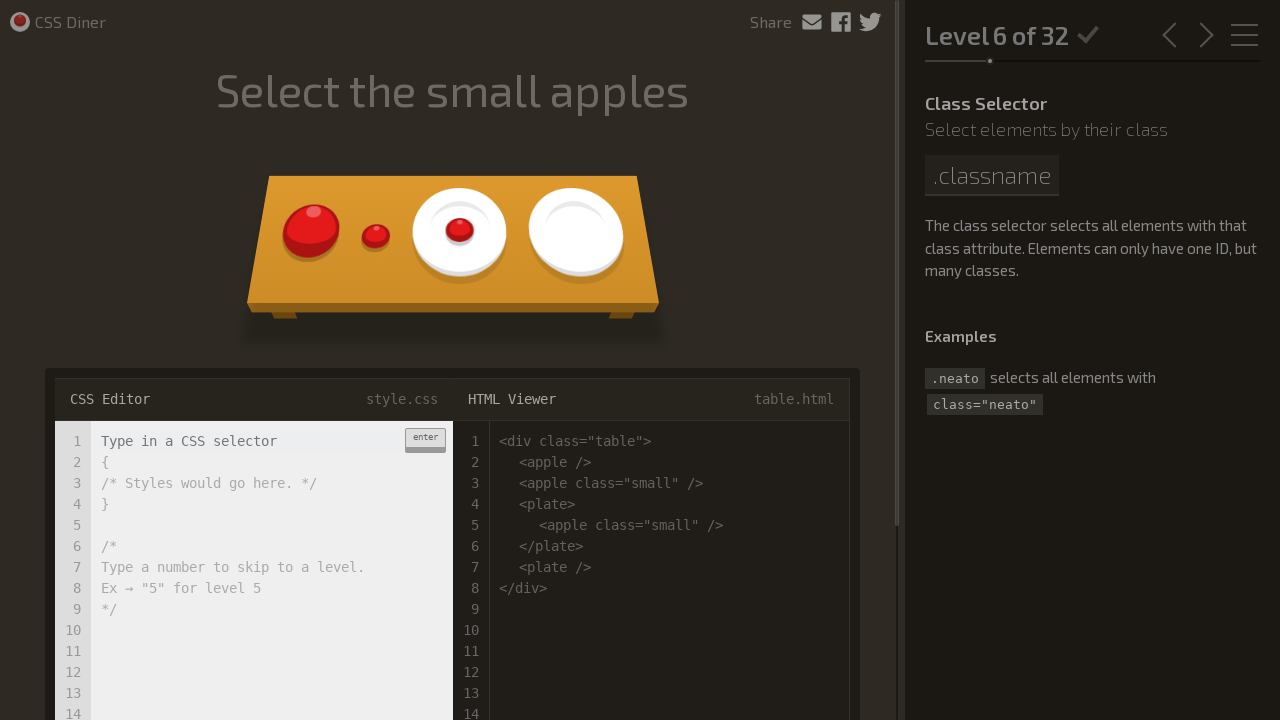

Filled input field with 'apple.small' class selector for Level 6 on .input-strobe
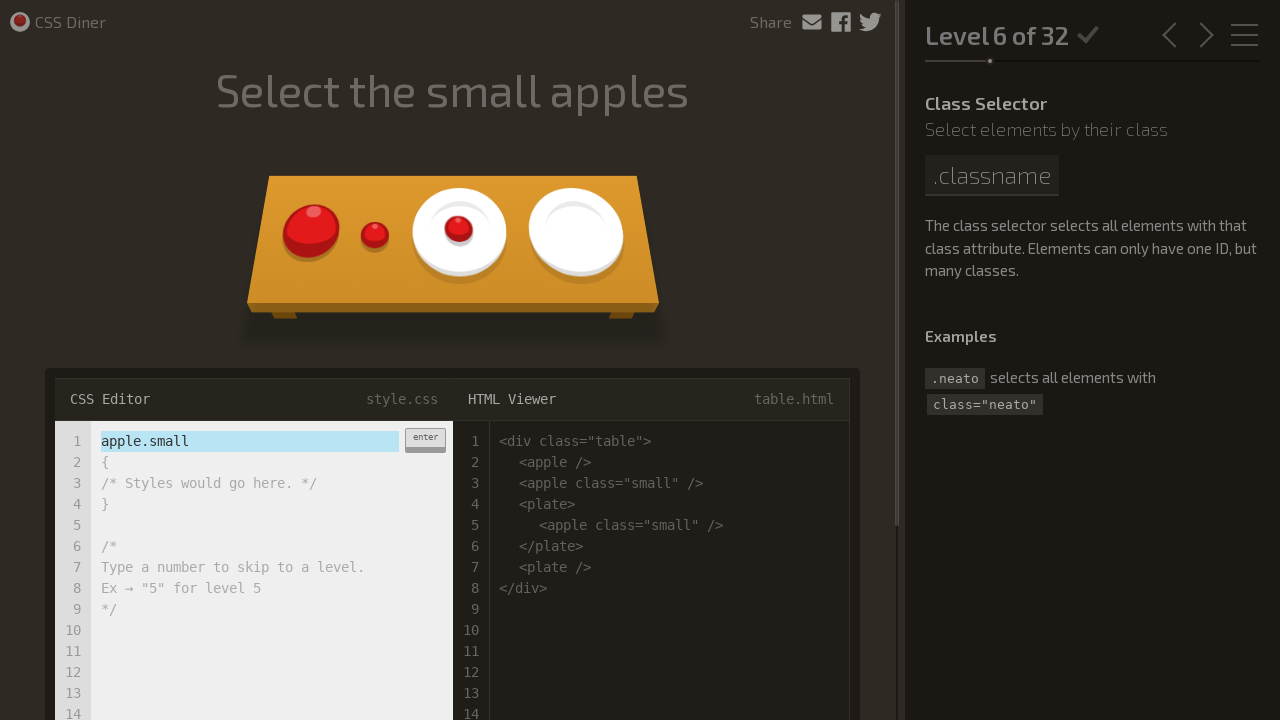

Clicked enter button to submit Level 6 selector at (425, 440) on .enter-button
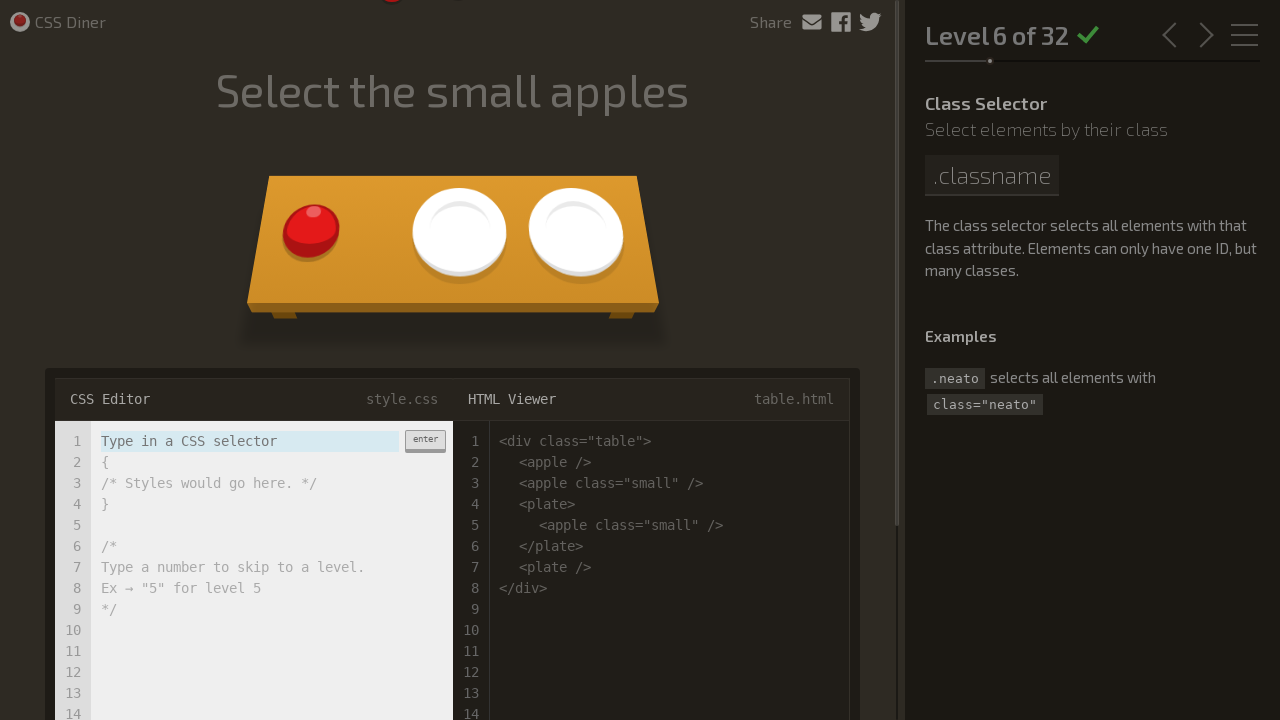

Waited 2 seconds for Level 6 to complete
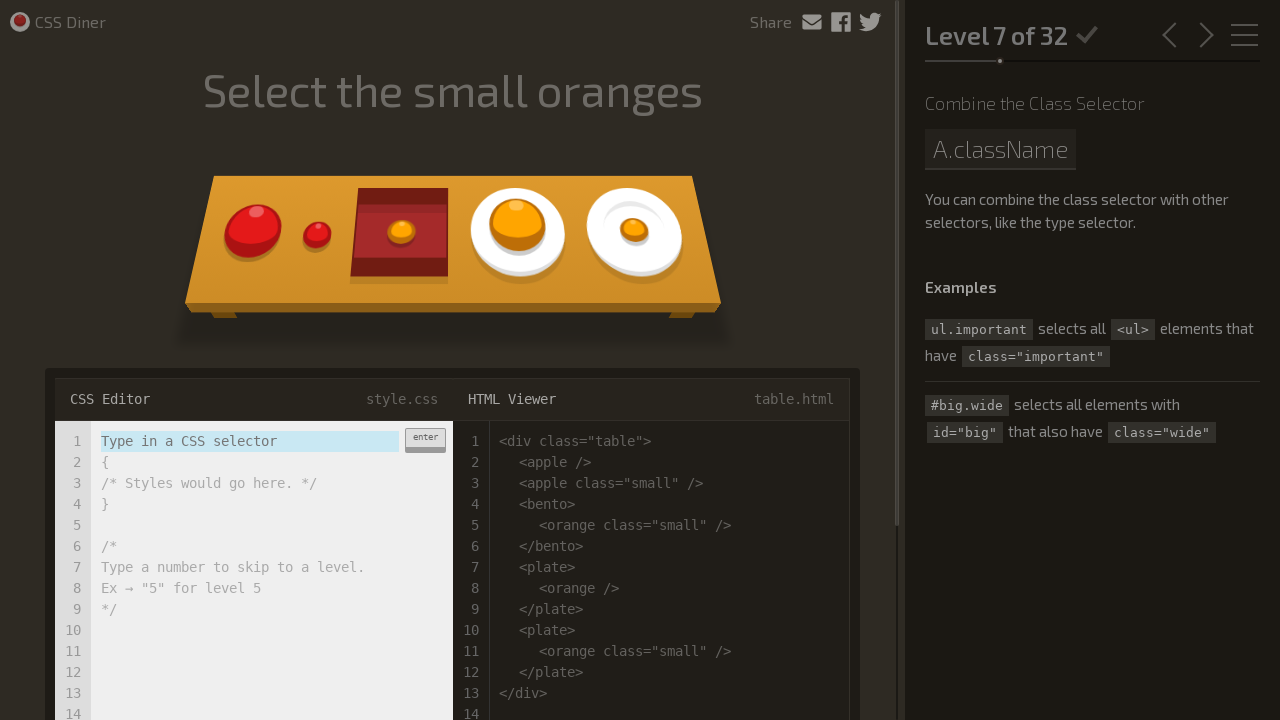

Filled input field with 'orange.small' class selector for Level 7 on .input-strobe
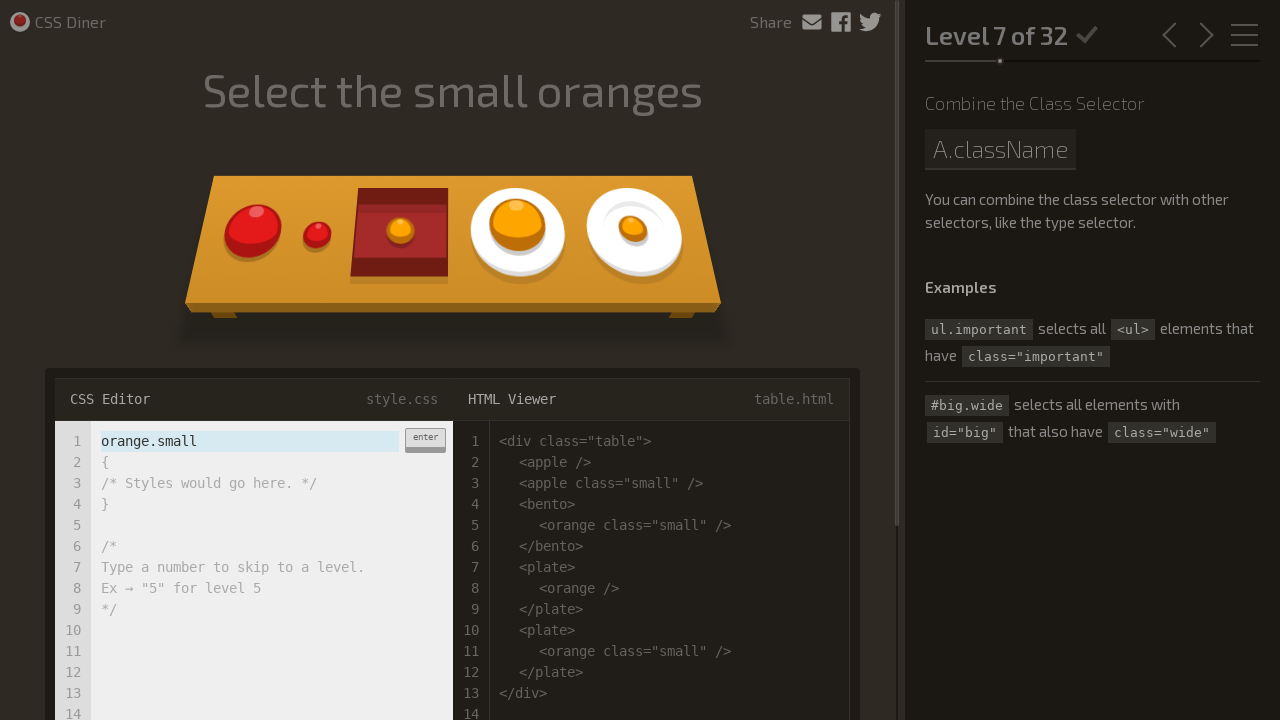

Clicked enter button to submit Level 7 selector at (425, 440) on .enter-button
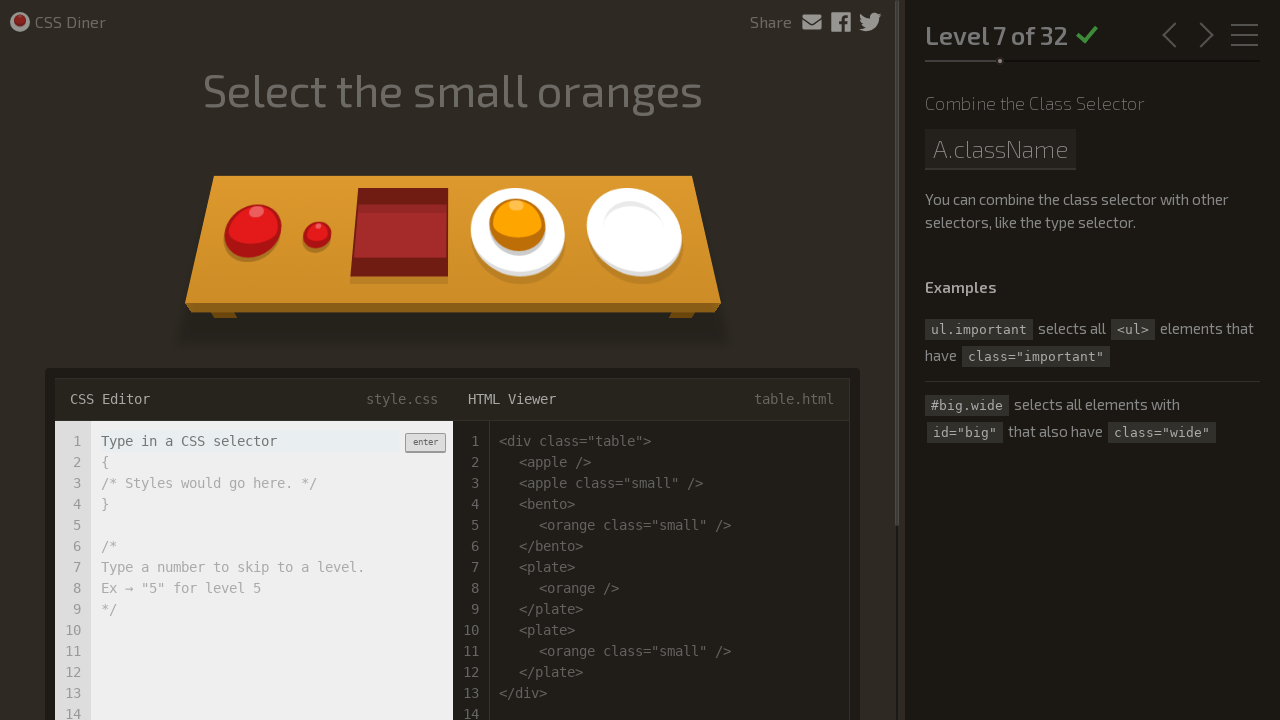

Waited 2 seconds for Level 7 to complete
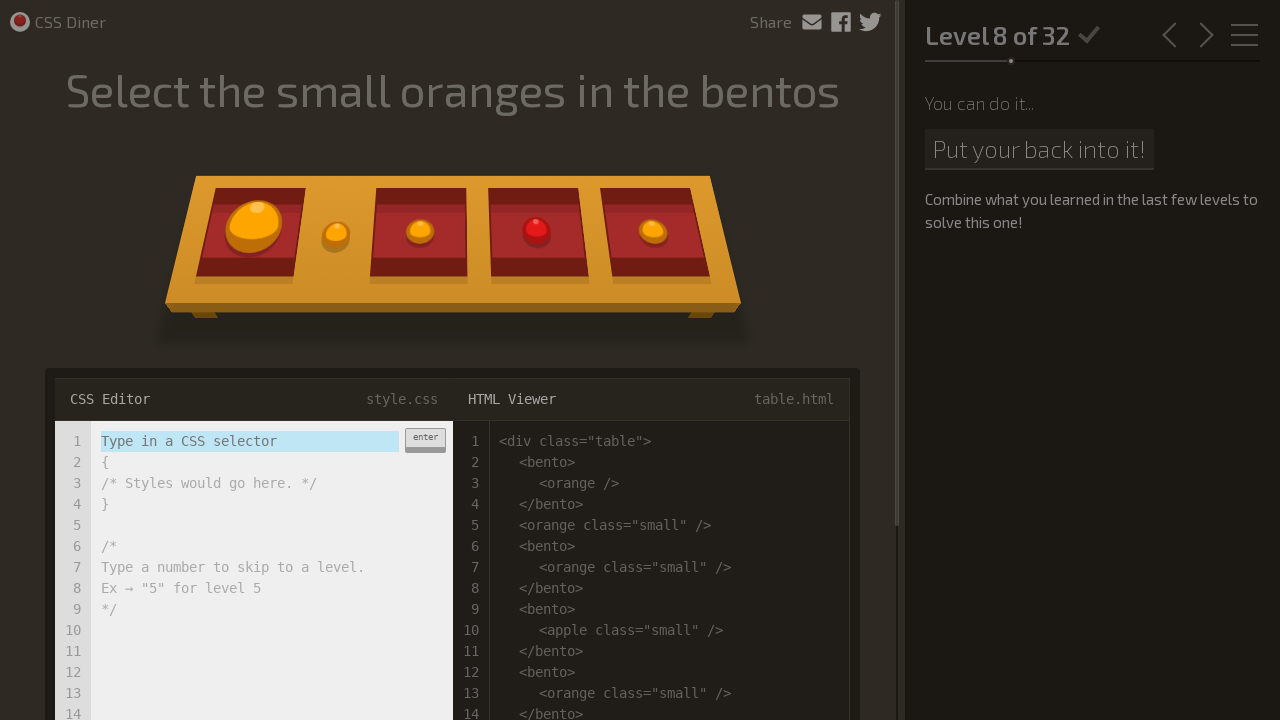

Filled input field with 'bento orange.small' descendant selector for Level 8 on .input-strobe
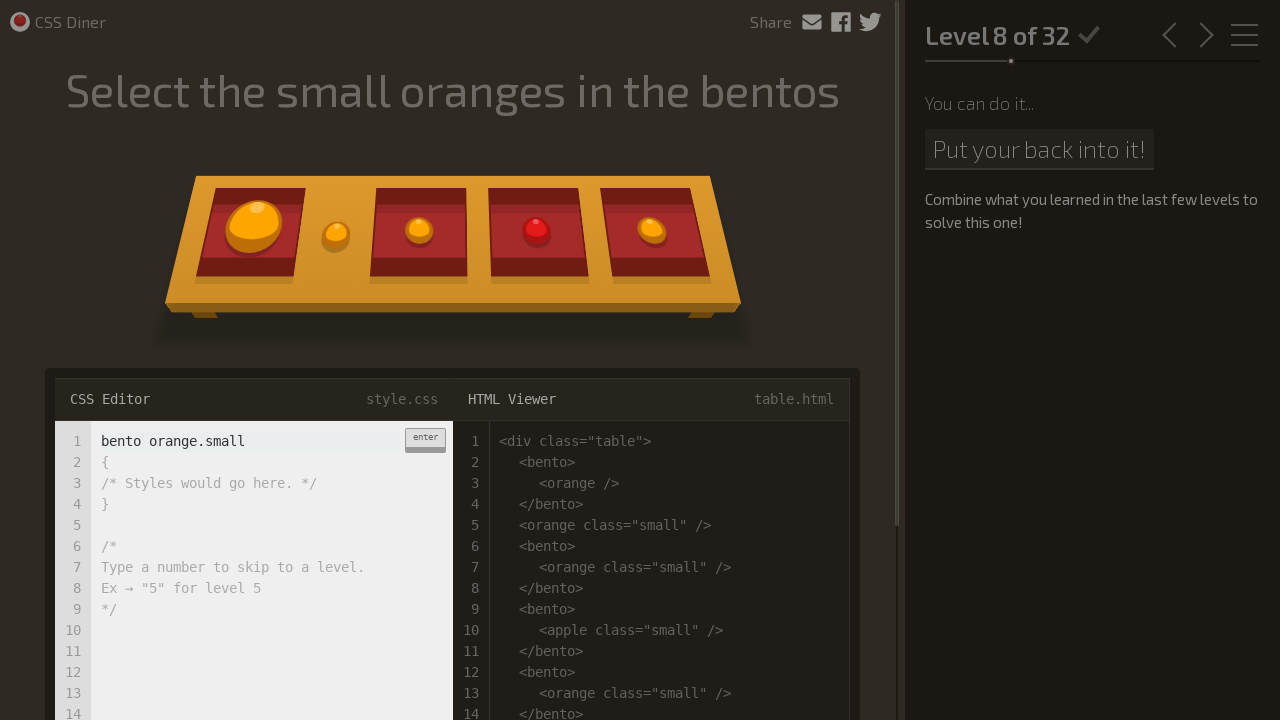

Clicked enter button to submit Level 8 selector at (425, 440) on .enter-button
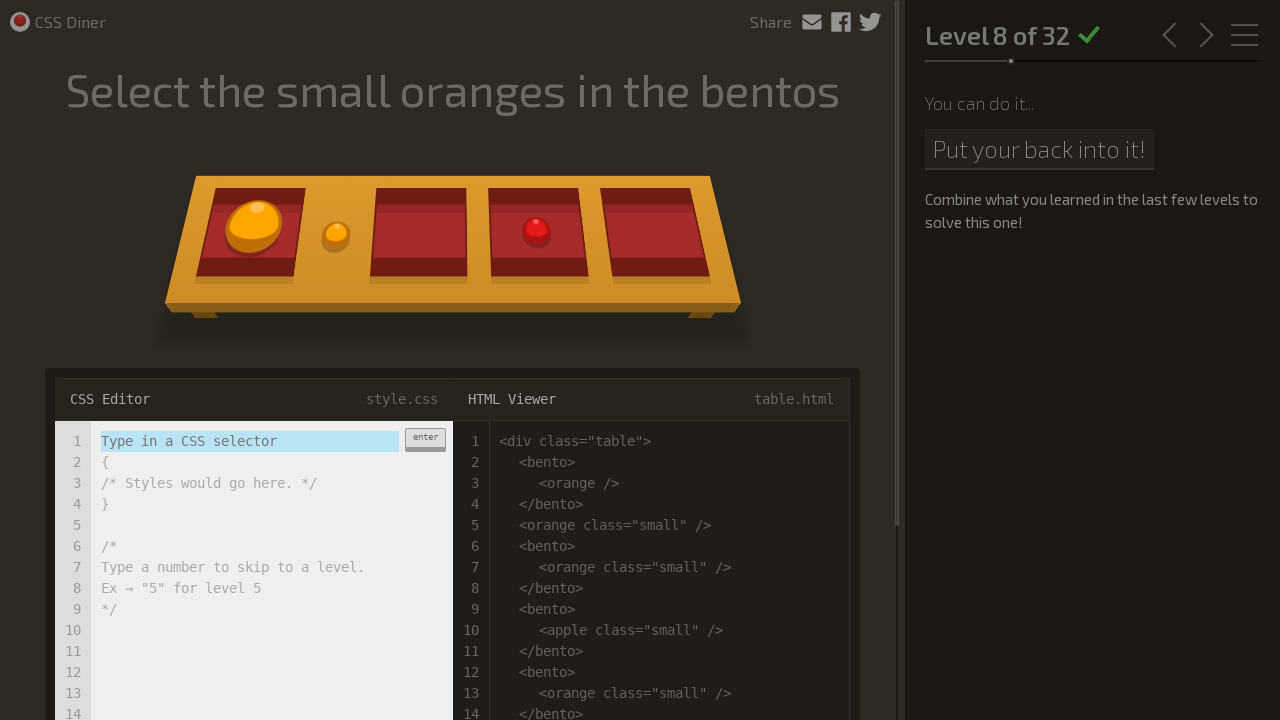

Waited 2 seconds for Level 8 to complete
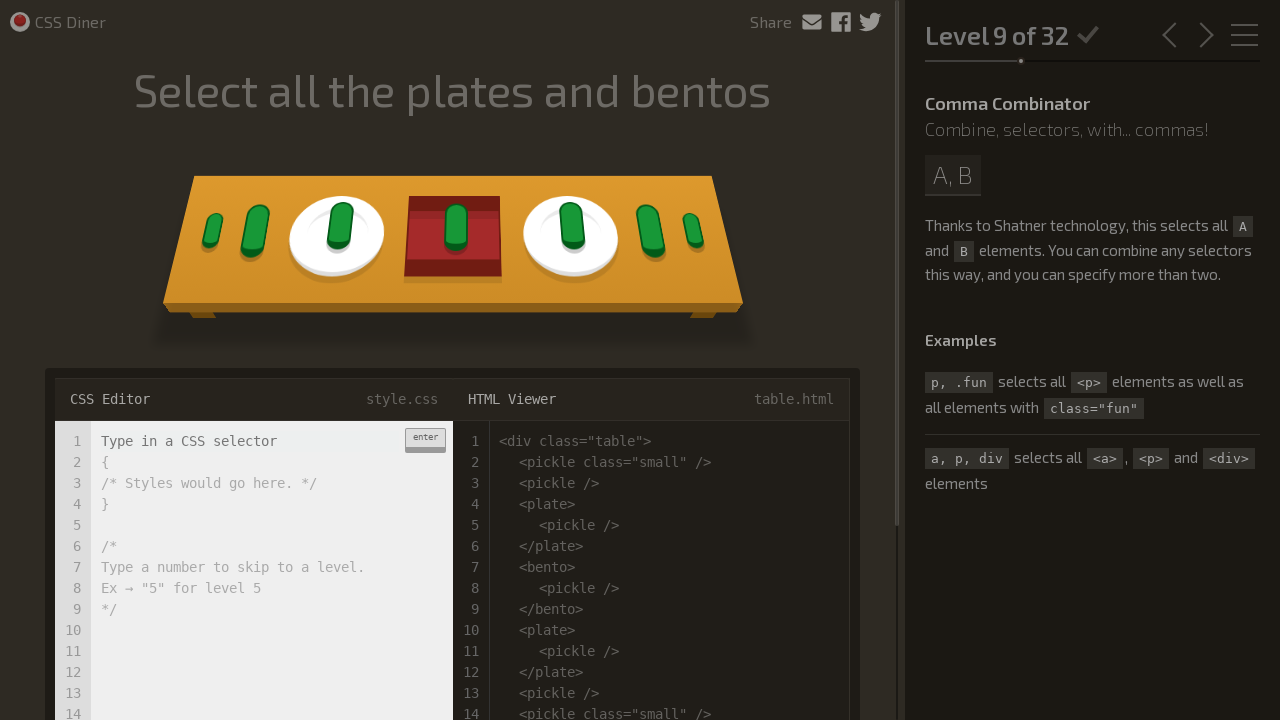

Filled input field with 'plate, bento' group selector for Level 9 on .input-strobe
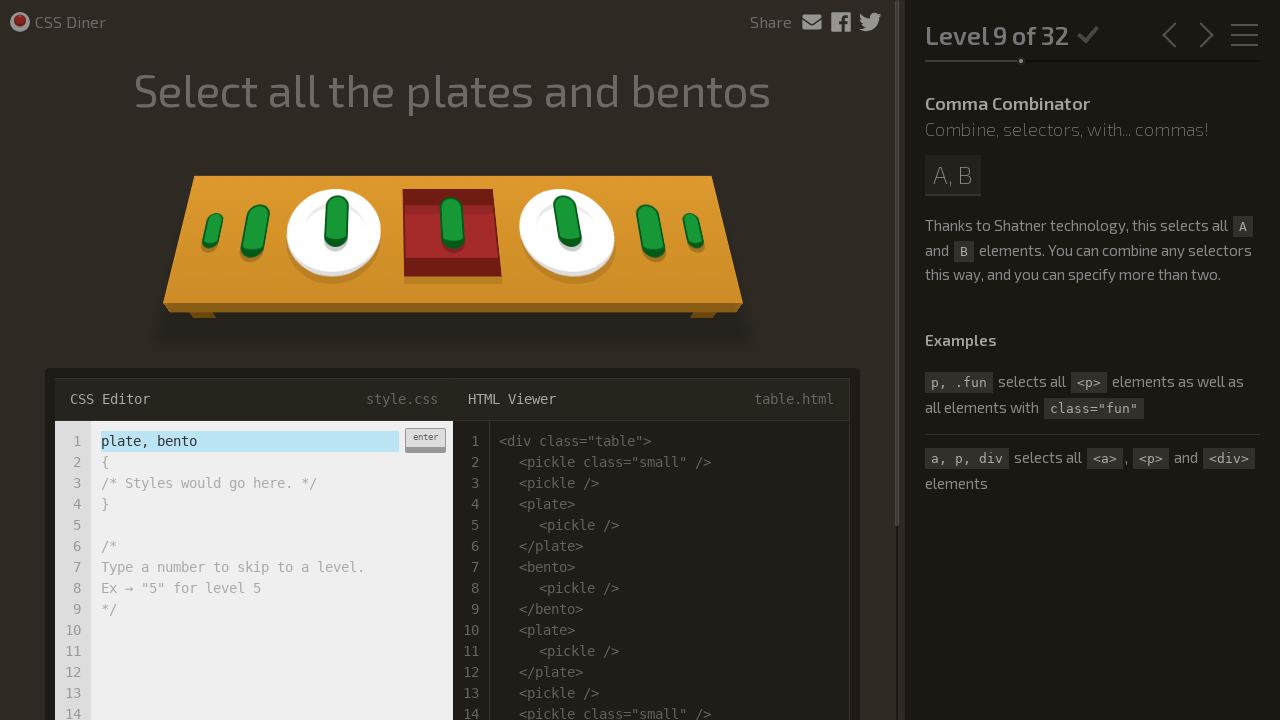

Clicked enter button to submit Level 9 selector at (425, 440) on .enter-button
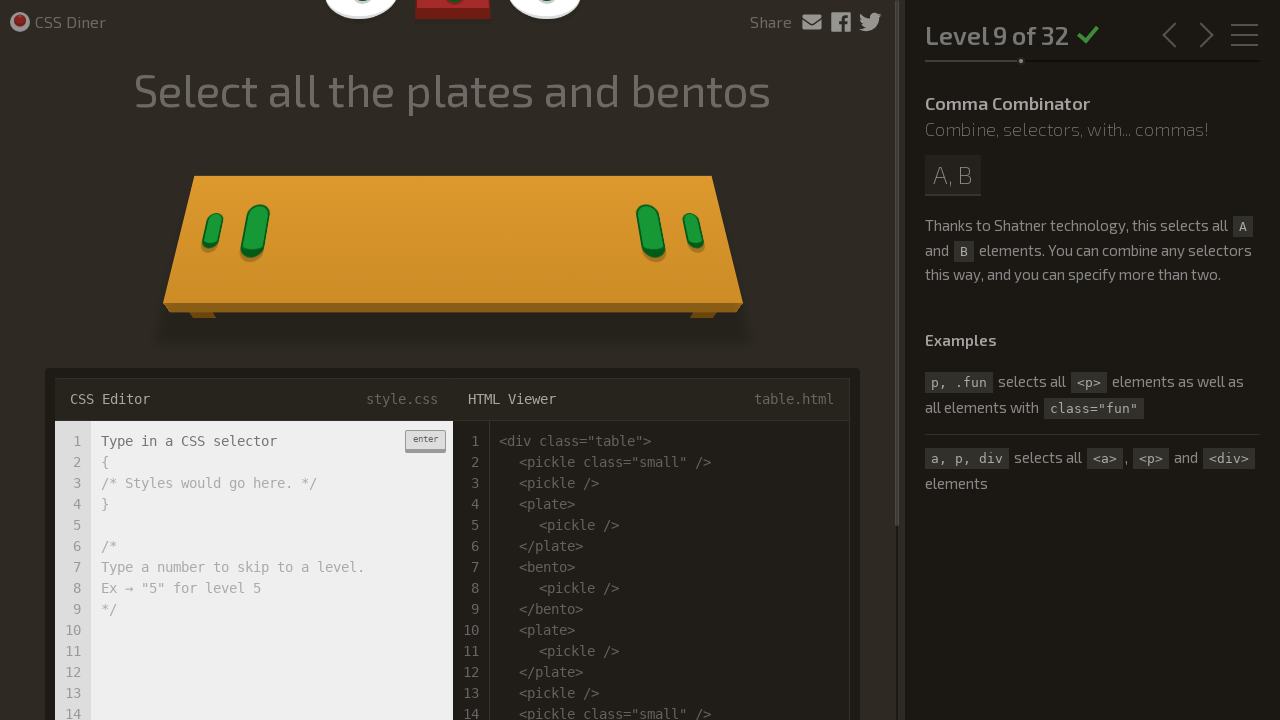

Waited 2 seconds for Level 9 to complete
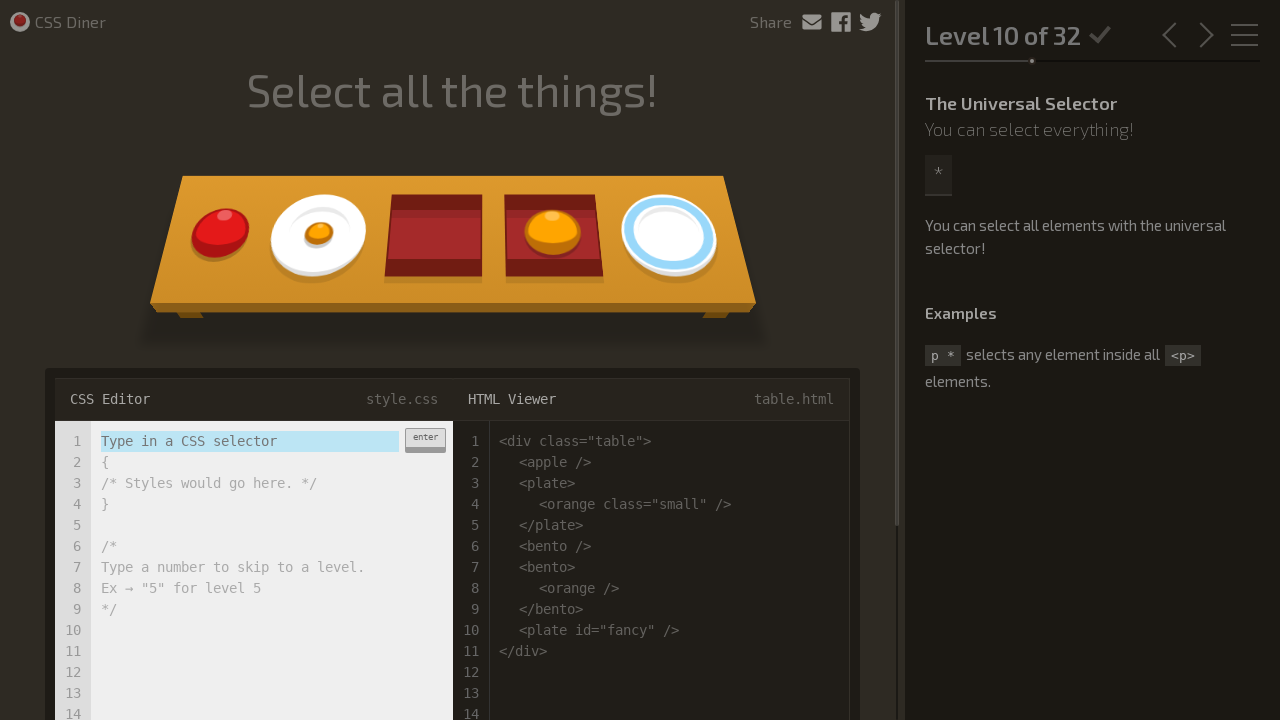

Filled input field with '*' universal selector for Level 10 on .input-strobe
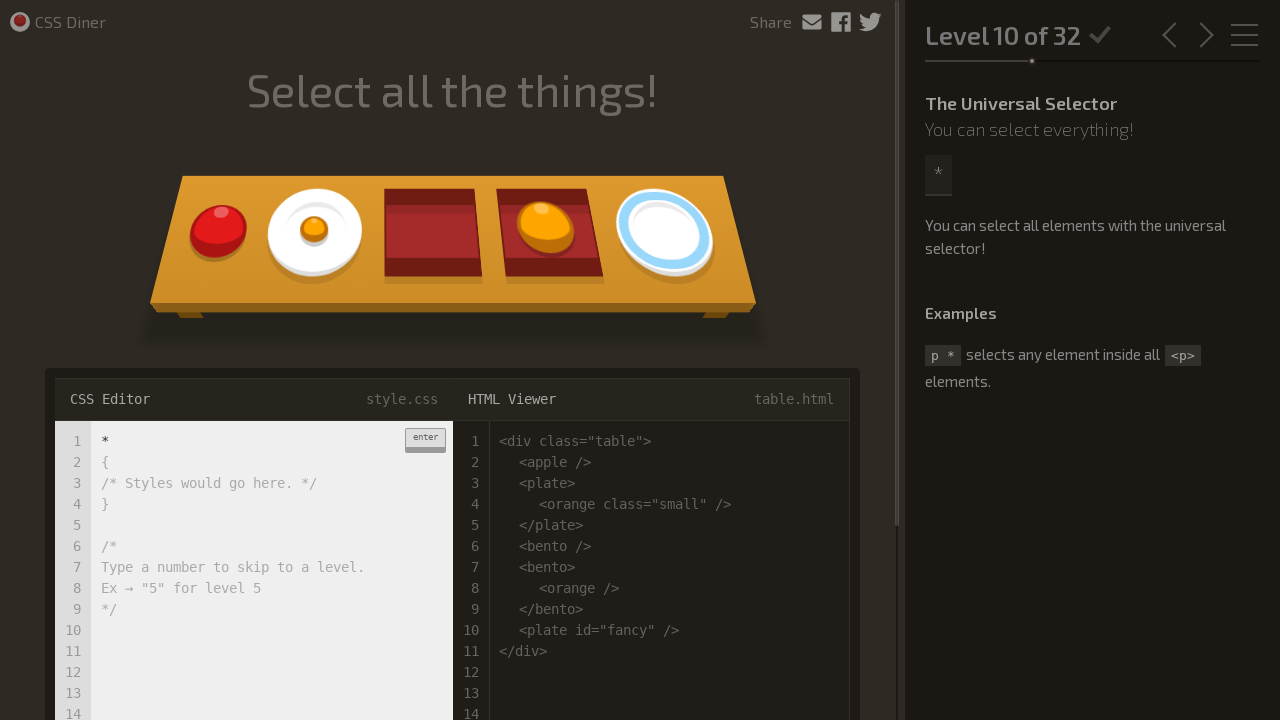

Clicked enter button to submit Level 10 selector at (425, 440) on .enter-button
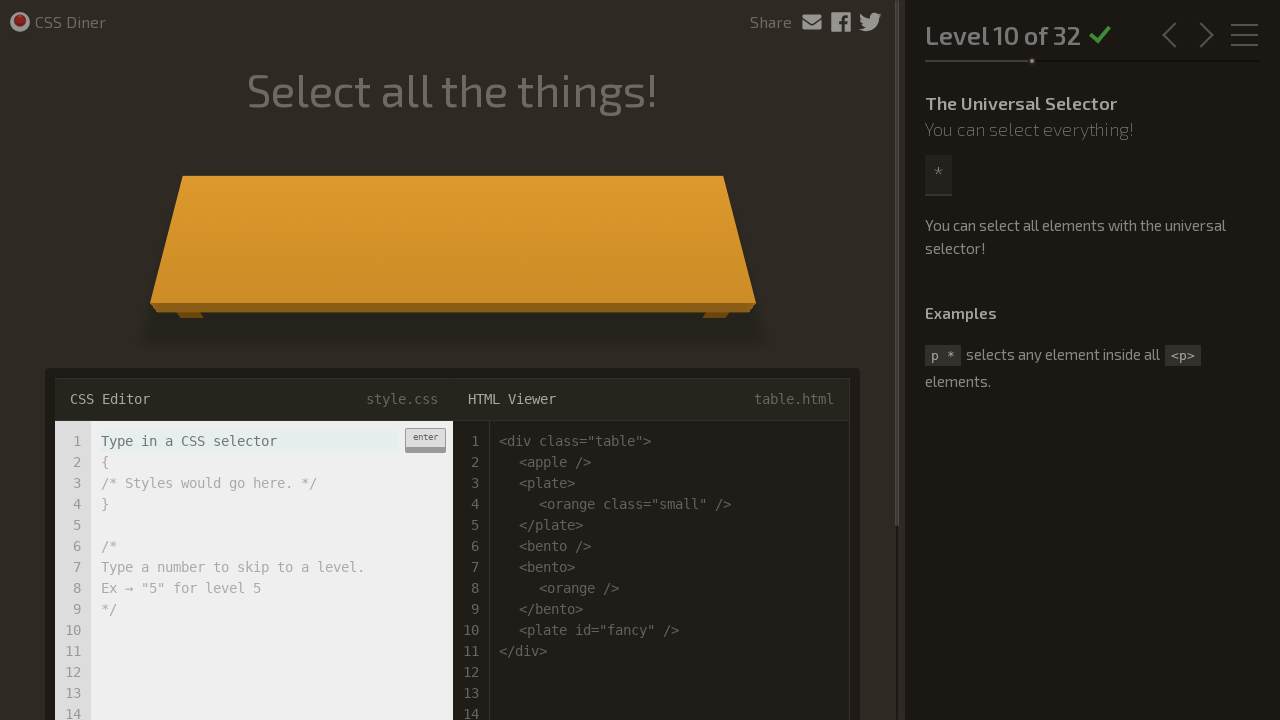

Waited 2 seconds for Level 10 to complete
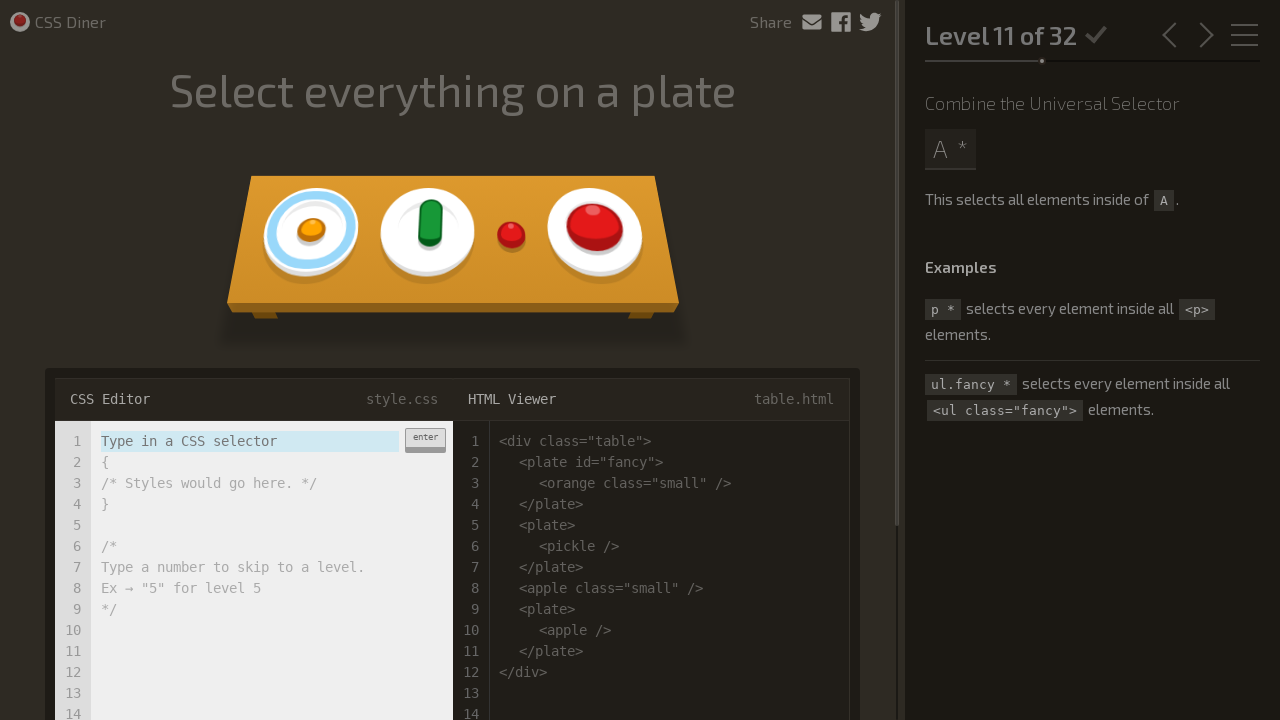

Filled input field with 'plate *' descendant selector for Level 11 on .input-strobe
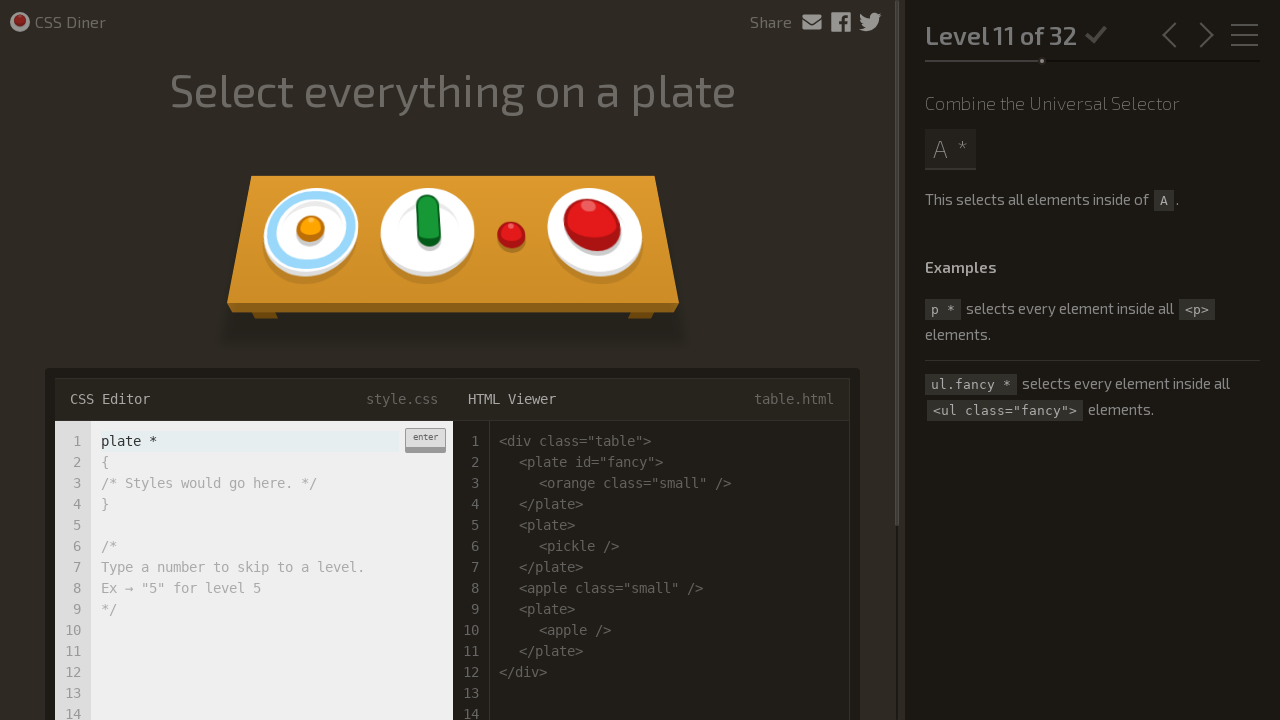

Clicked enter button to submit Level 11 selector at (425, 440) on .enter-button
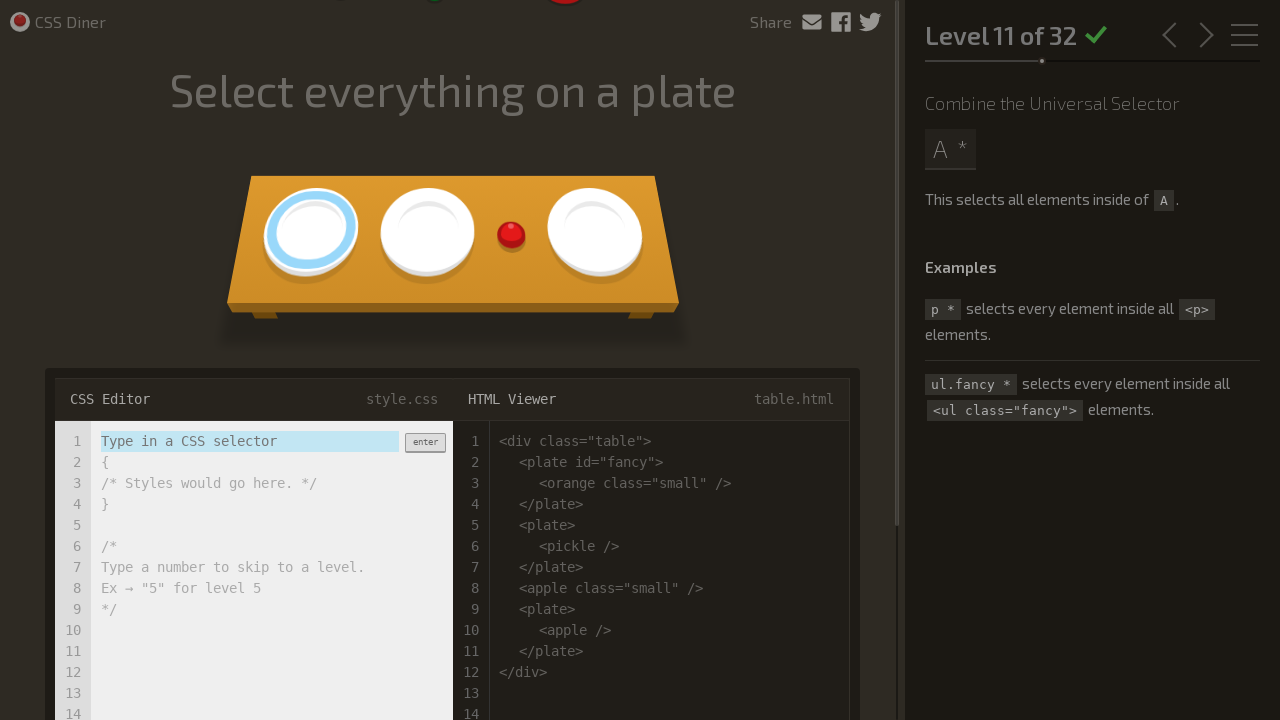

Waited 2 seconds for Level 11 to complete
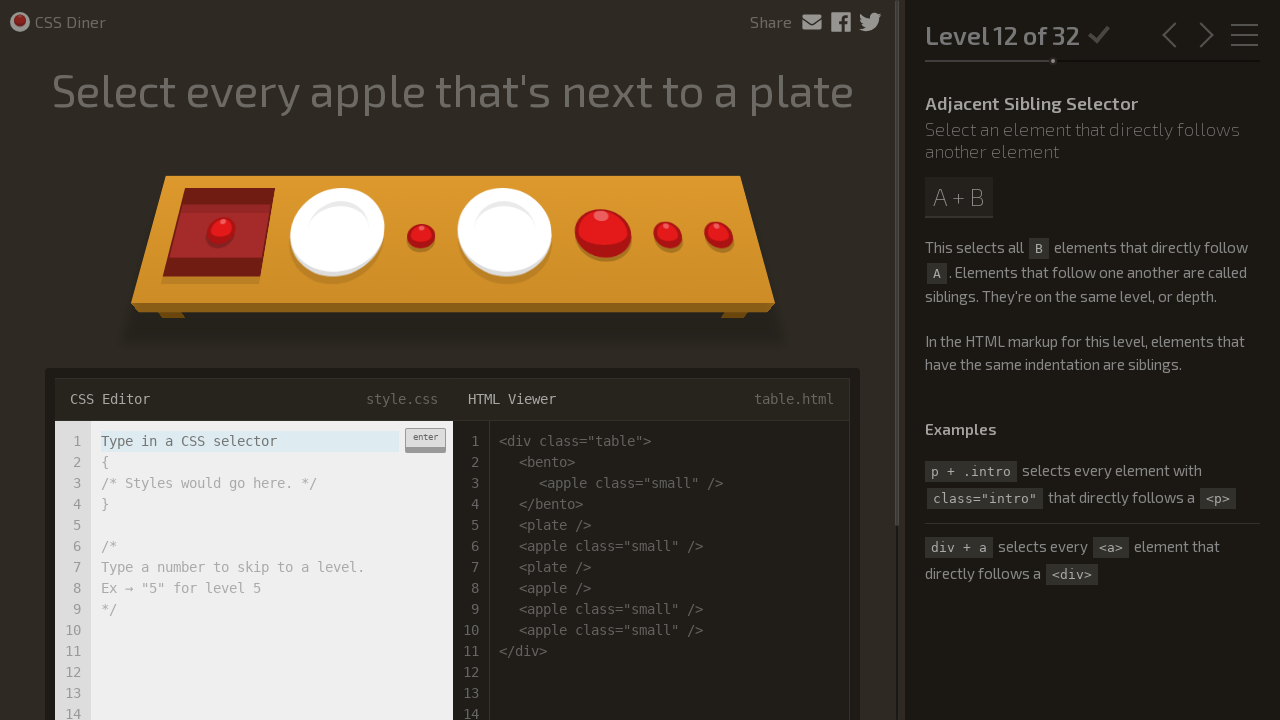

Filled input field with 'plate + apple' adjacent sibling selector for Level 12 on .input-strobe
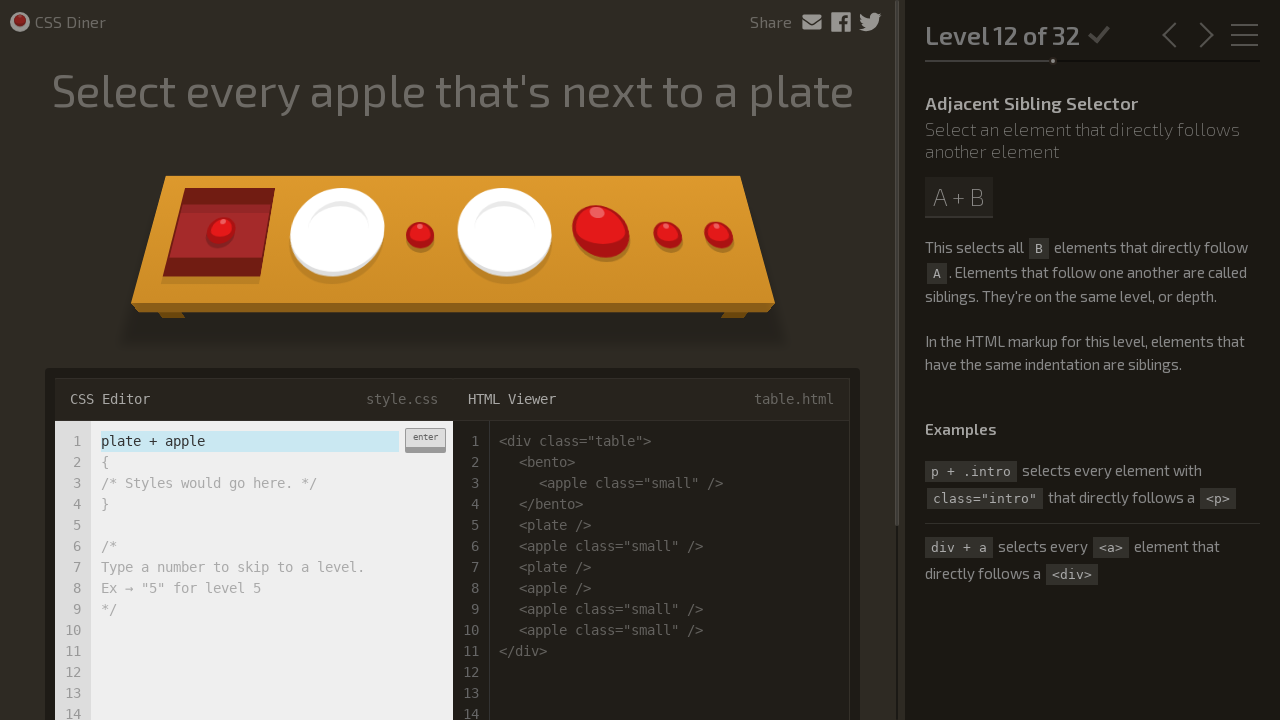

Clicked enter button to submit Level 12 selector at (425, 440) on .enter-button
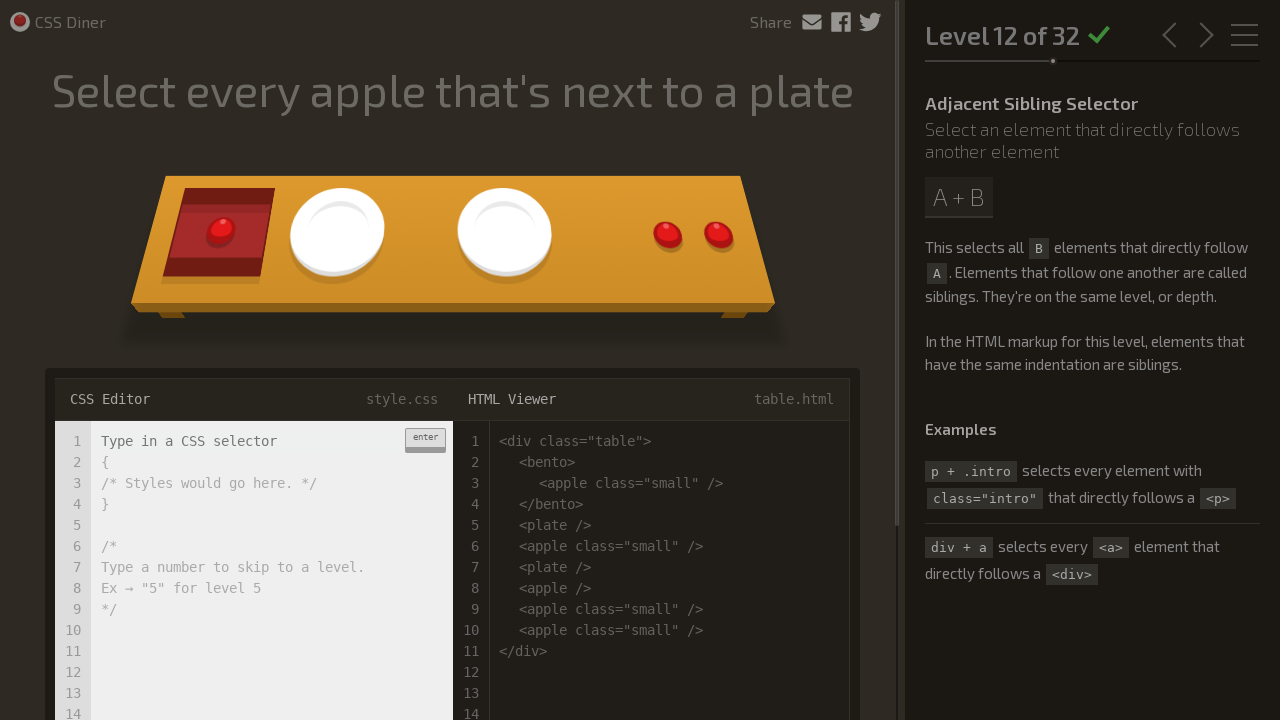

Waited 2 seconds for Level 12 to complete
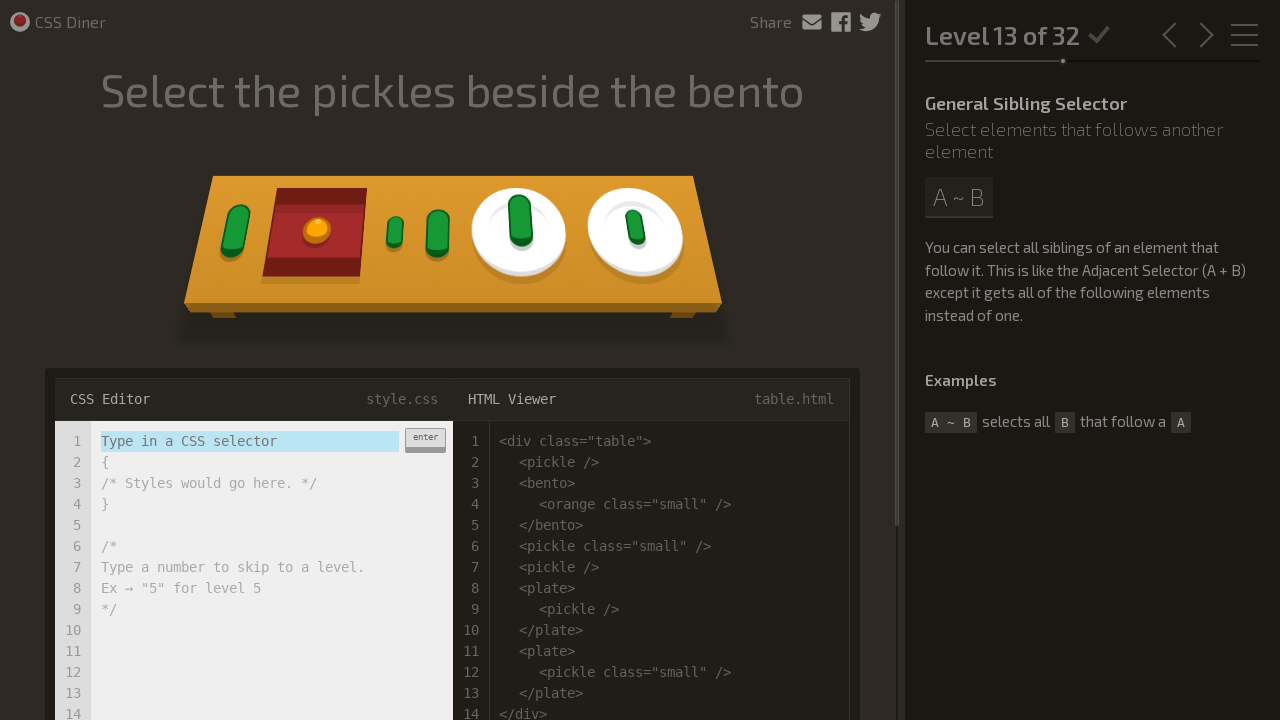

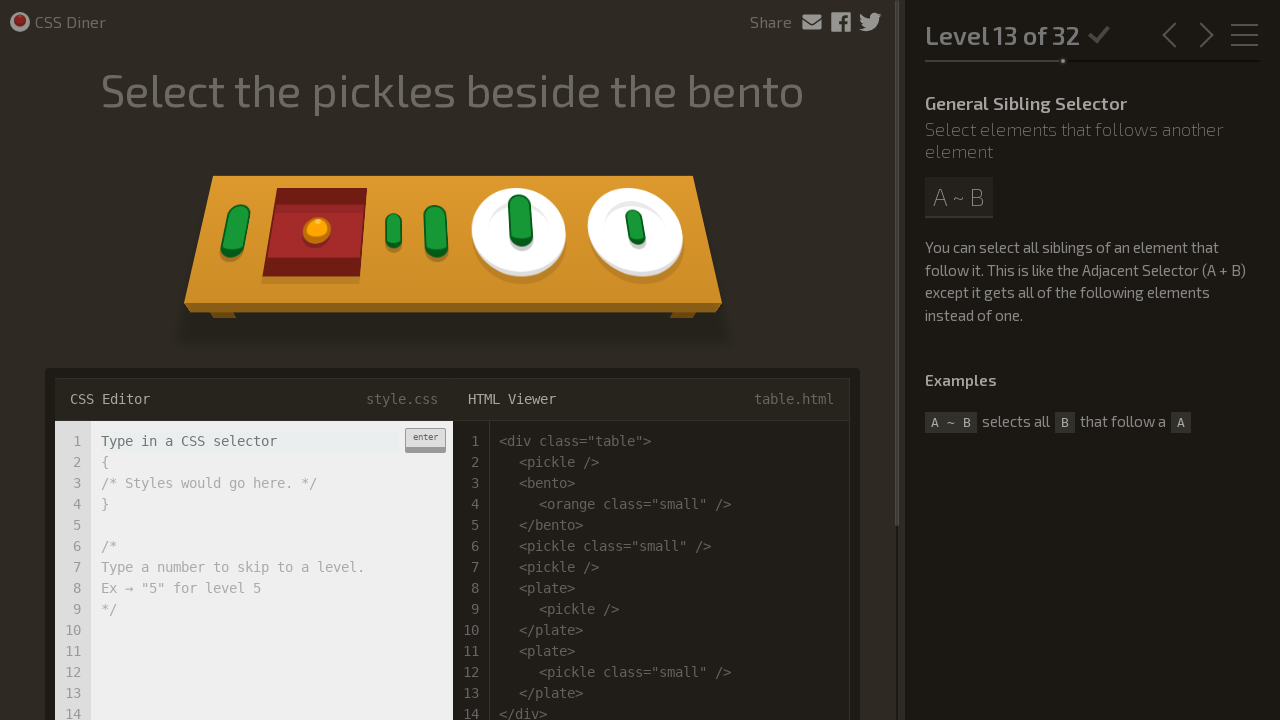